Tests the search functionality on Playwright documentation site by clicking the search button, focusing on the search input, and pressing a key

Starting URL: https://playwright.dev

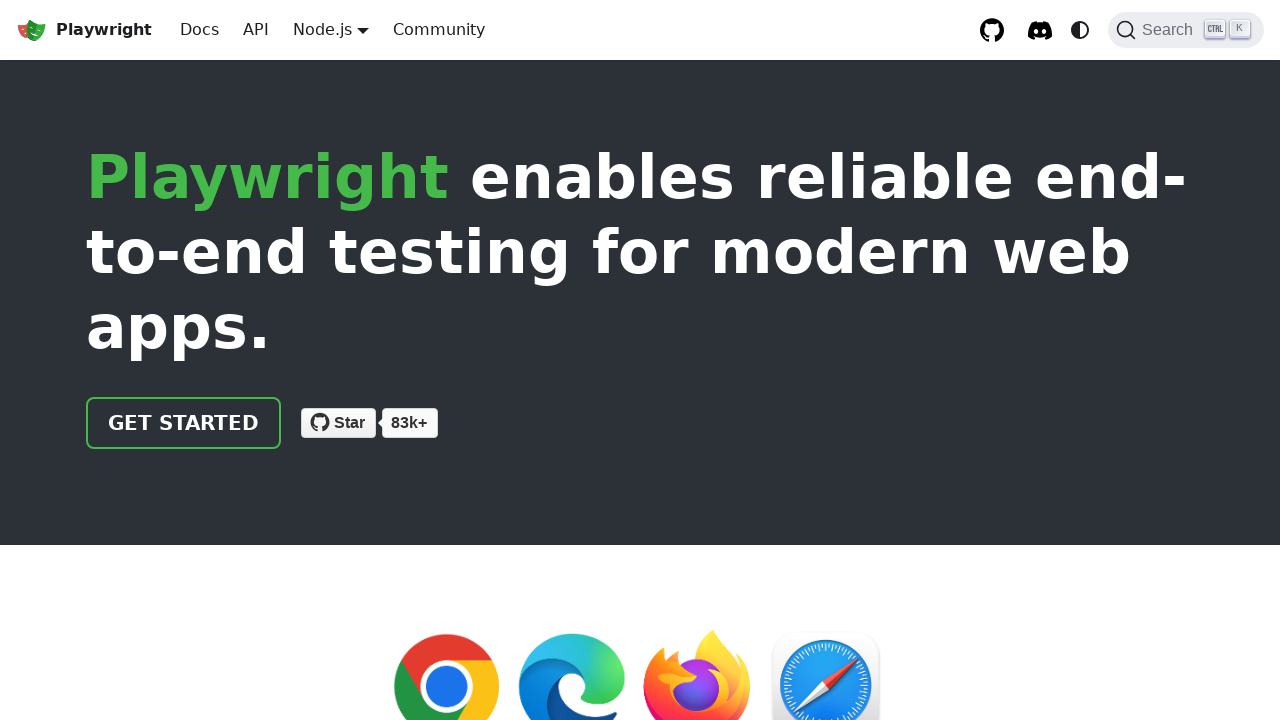

Clicked search button to open search dialog at (1186, 30) on .DocSearch-Button
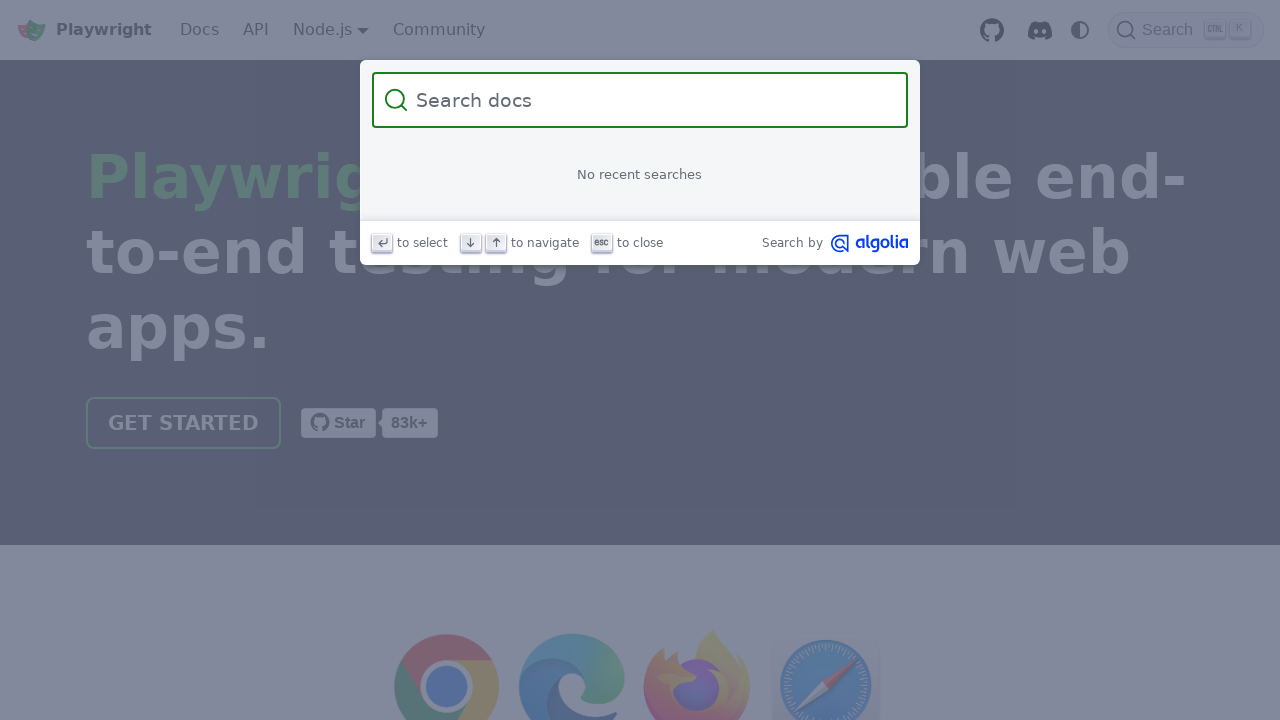

Focused on the search input field at (652, 100) on .DocSearch-Input
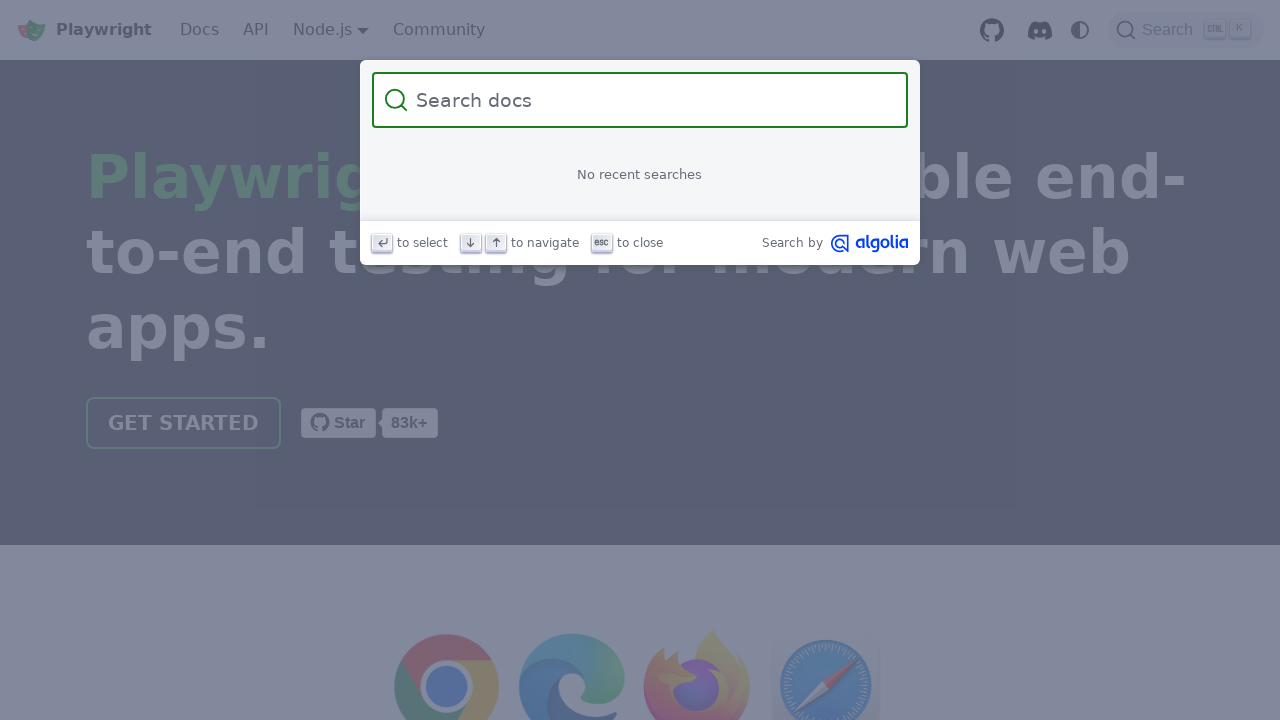

Pressed 'A' key in search input
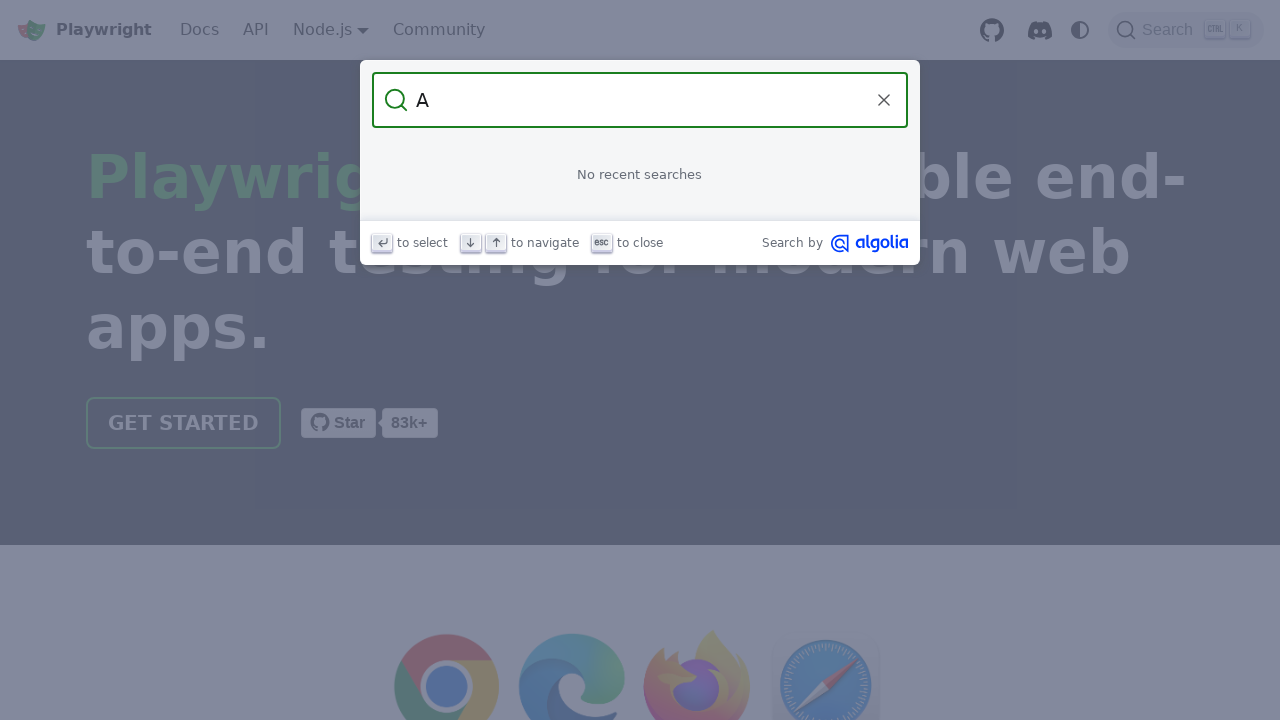

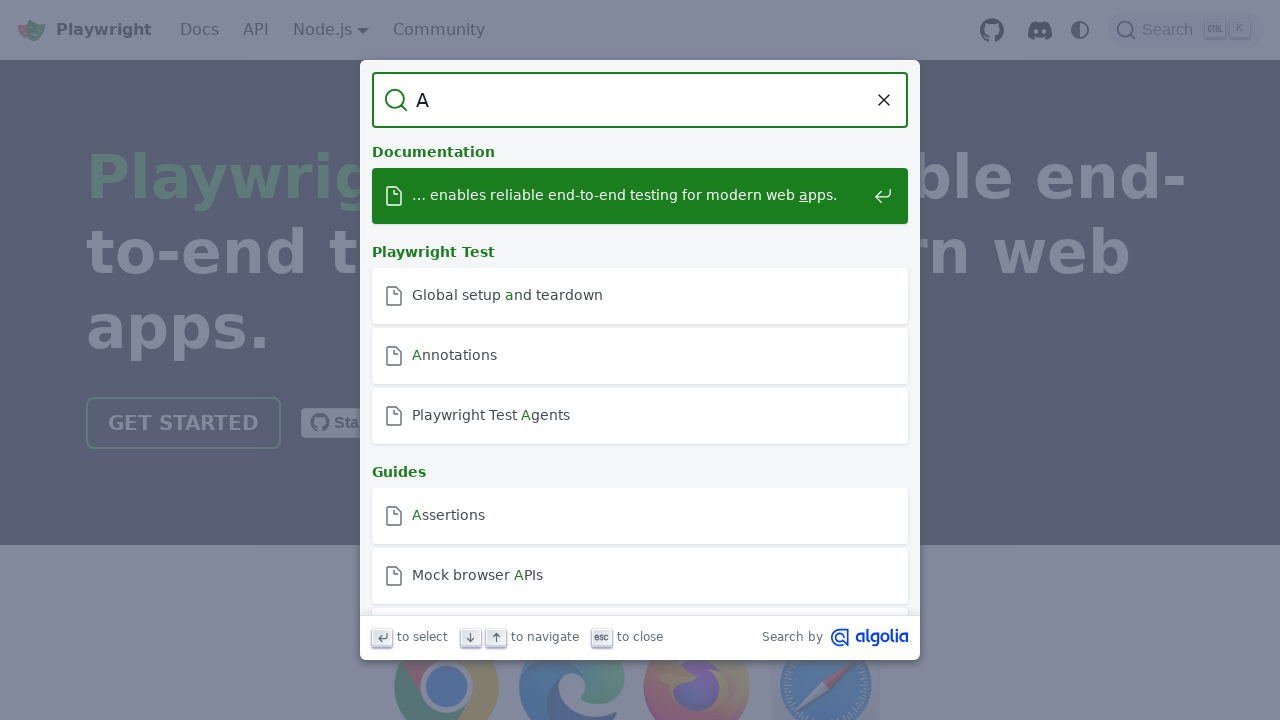